Tests link navigation by finding links in the footer section, opening them in new tabs using keyboard shortcuts, and switching between the opened windows/tabs.

Starting URL: https://www.rahulshettyacademy.com/AutomationPractice/

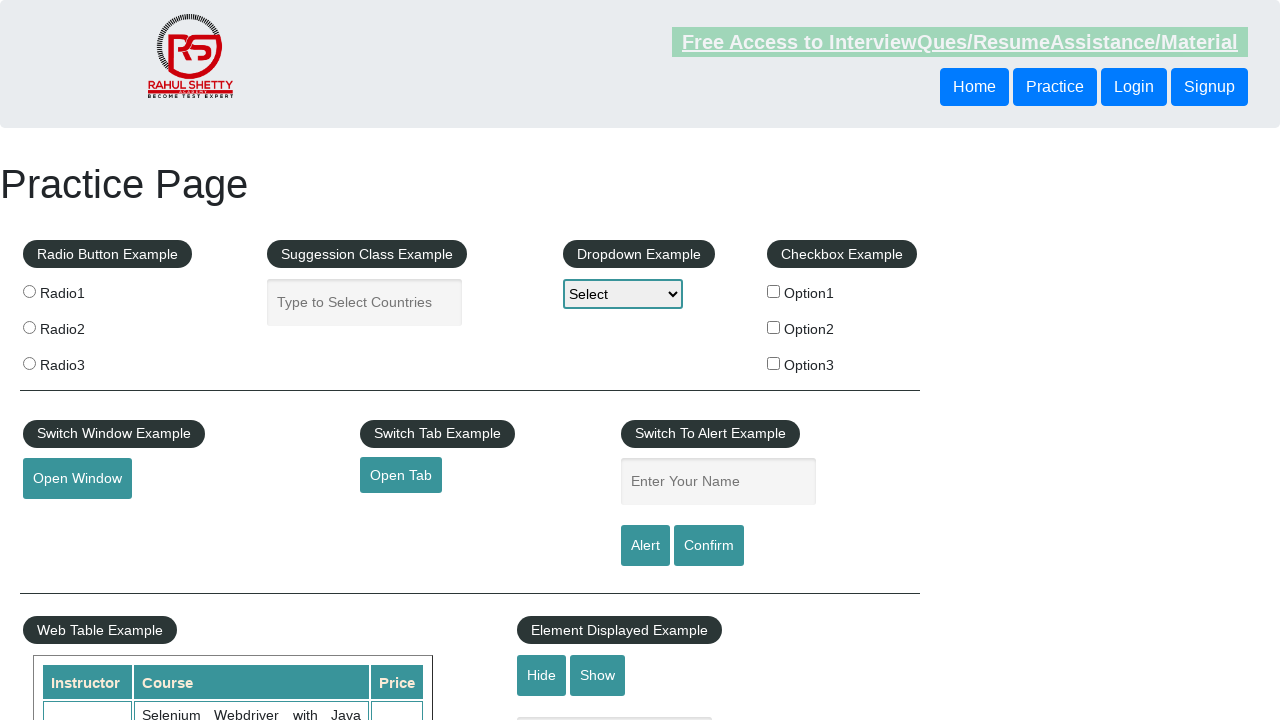

Waited for footer element (#gf-BIG) to load
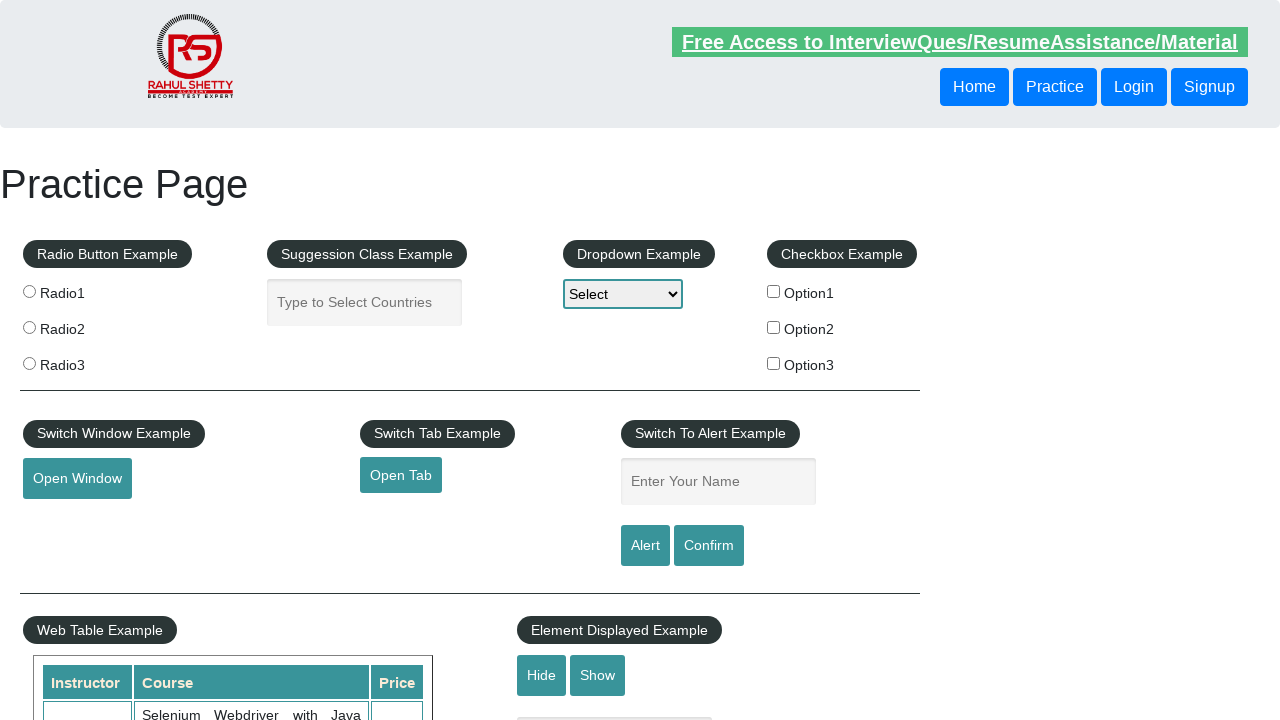

Located footer element (#gf-BIG)
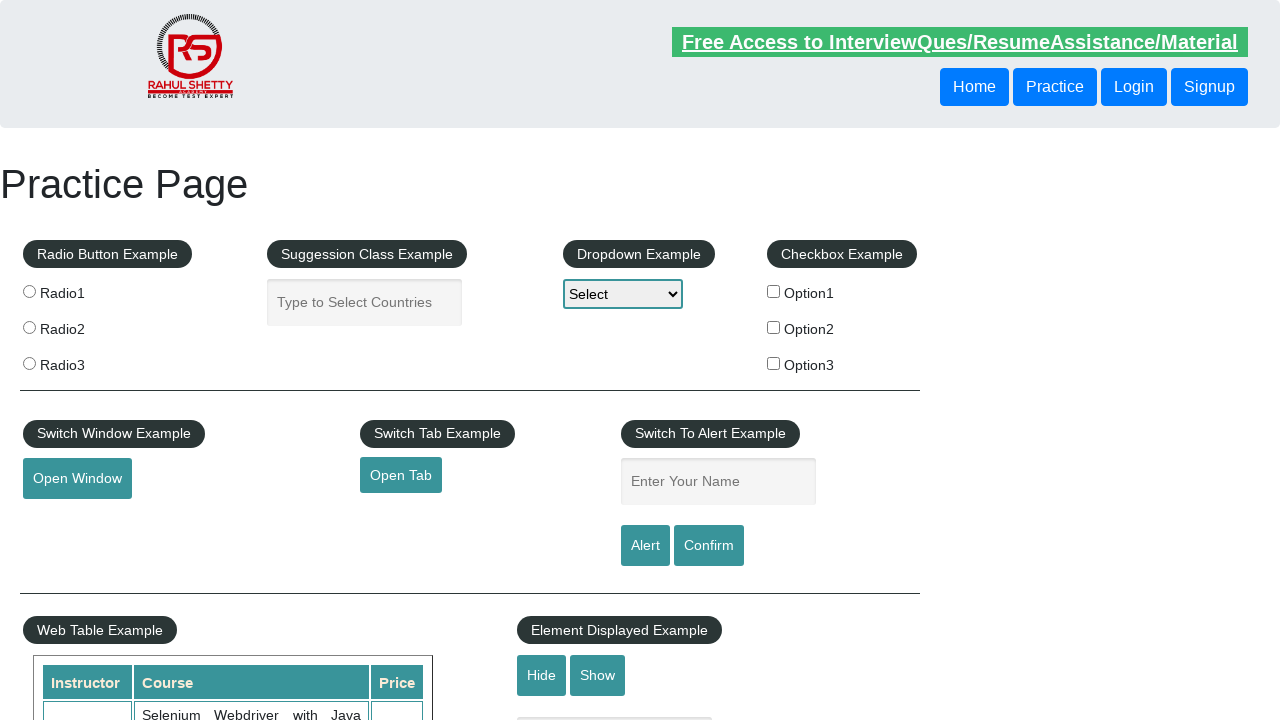

Located all links in the first column of footer
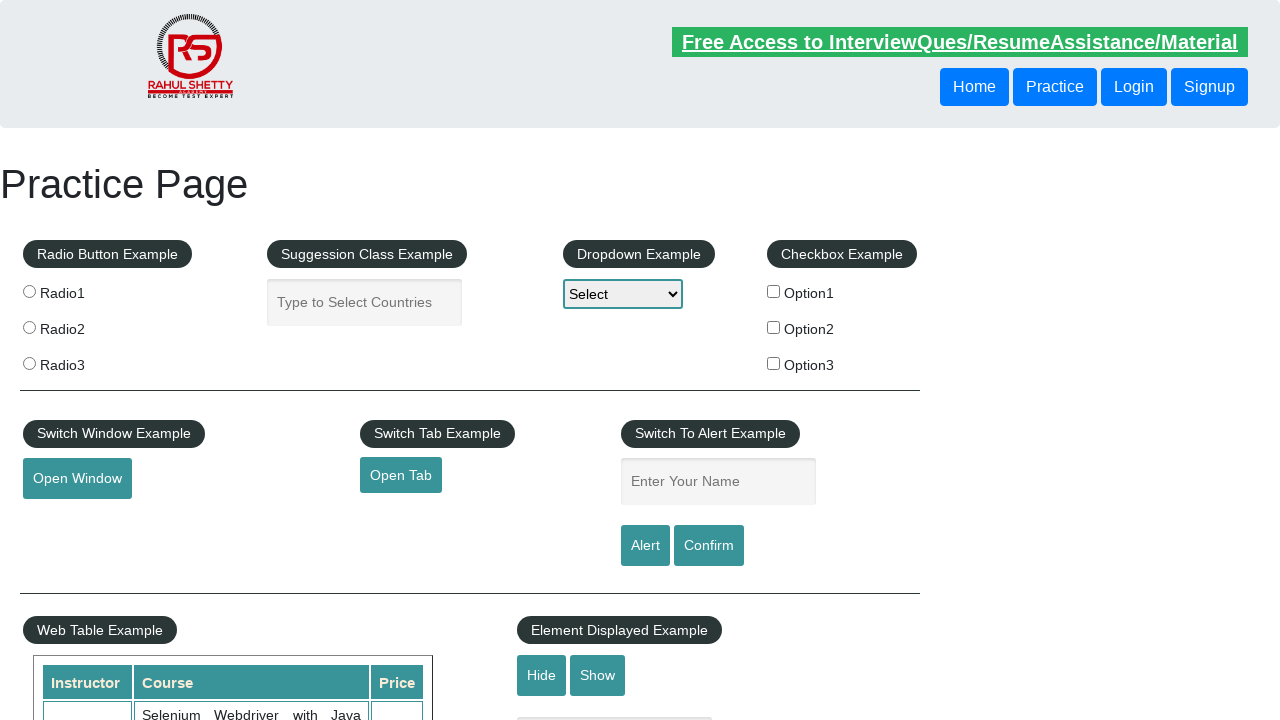

Found 5 links in footer first column
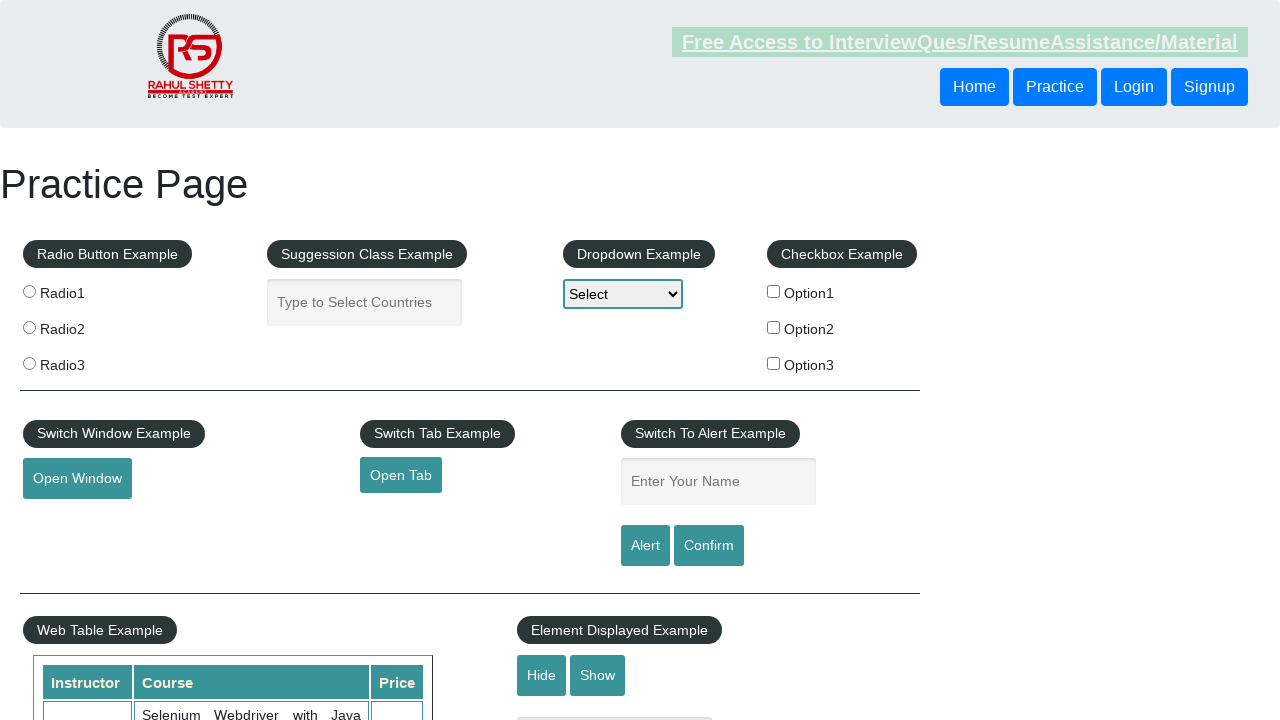

Opened link #1 in new tab using Ctrl+Click at (68, 520) on #gf-BIG >> xpath=//tbody/tr/td[1]/ul[1]//a >> nth=1
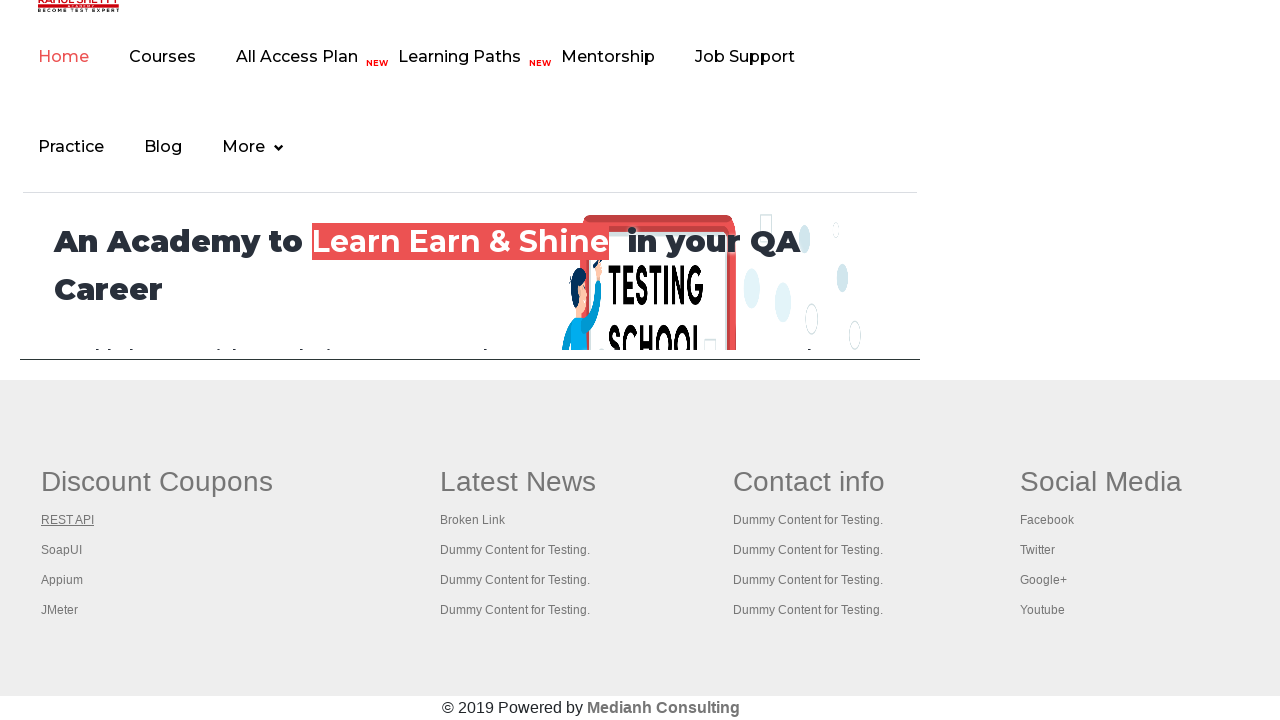

Waited 2 seconds for link #1 to load
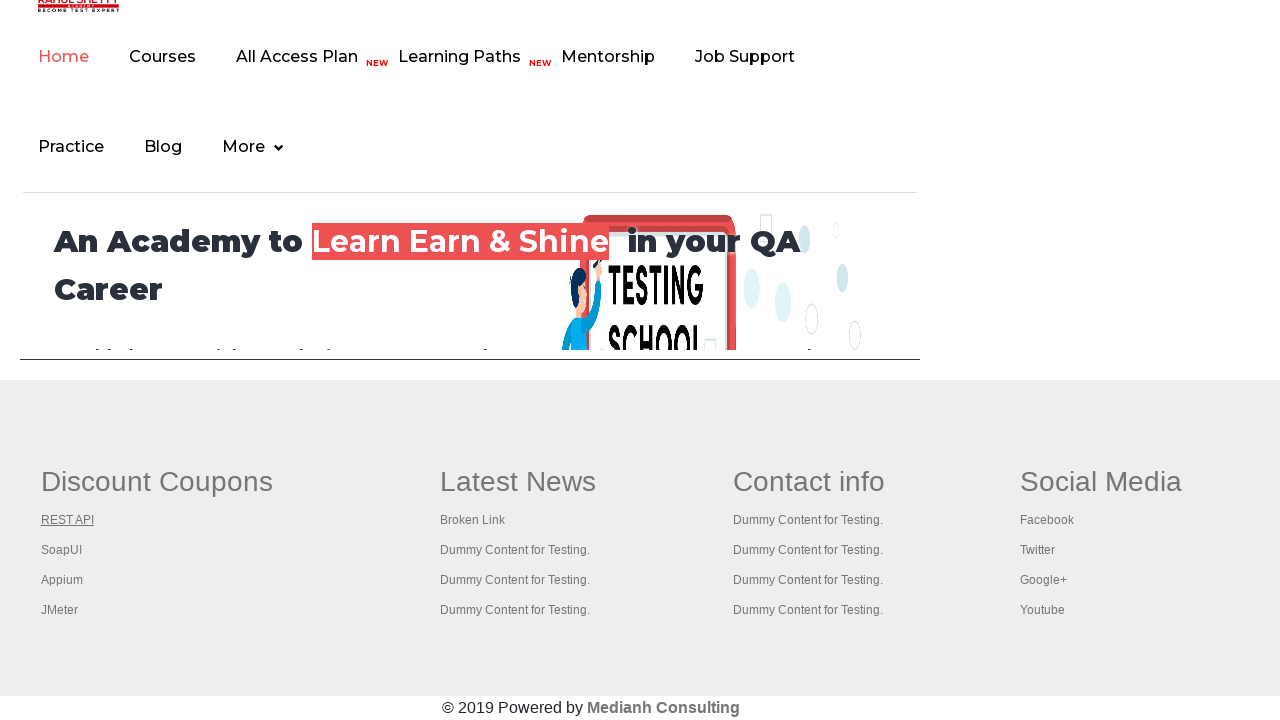

Opened link #2 in new tab using Ctrl+Click at (62, 550) on #gf-BIG >> xpath=//tbody/tr/td[1]/ul[1]//a >> nth=2
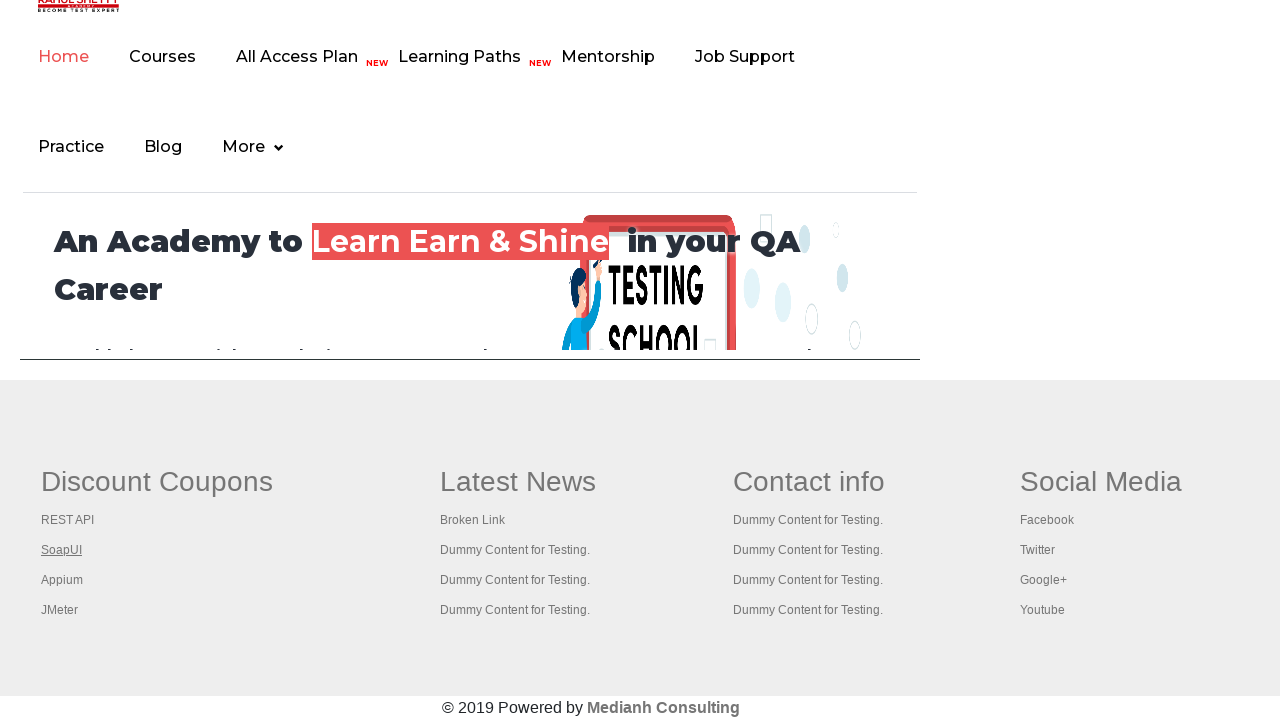

Waited 2 seconds for link #2 to load
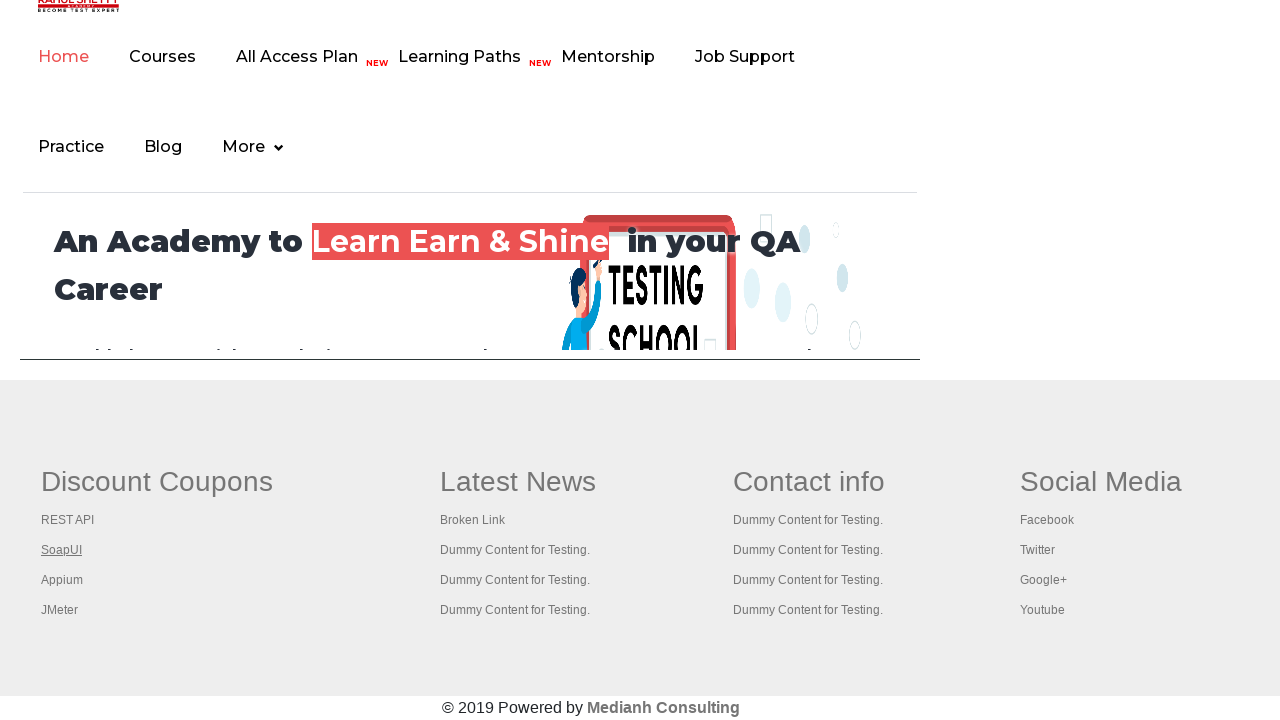

Opened link #3 in new tab using Ctrl+Click at (62, 580) on #gf-BIG >> xpath=//tbody/tr/td[1]/ul[1]//a >> nth=3
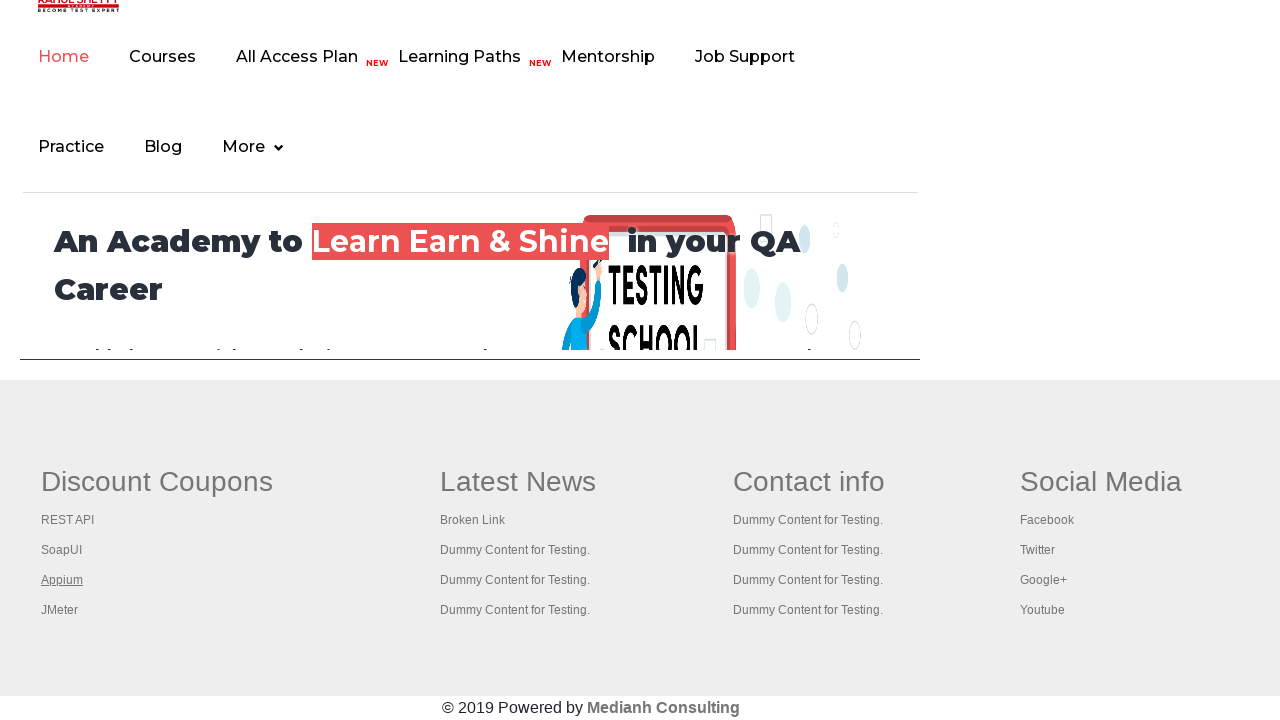

Waited 2 seconds for link #3 to load
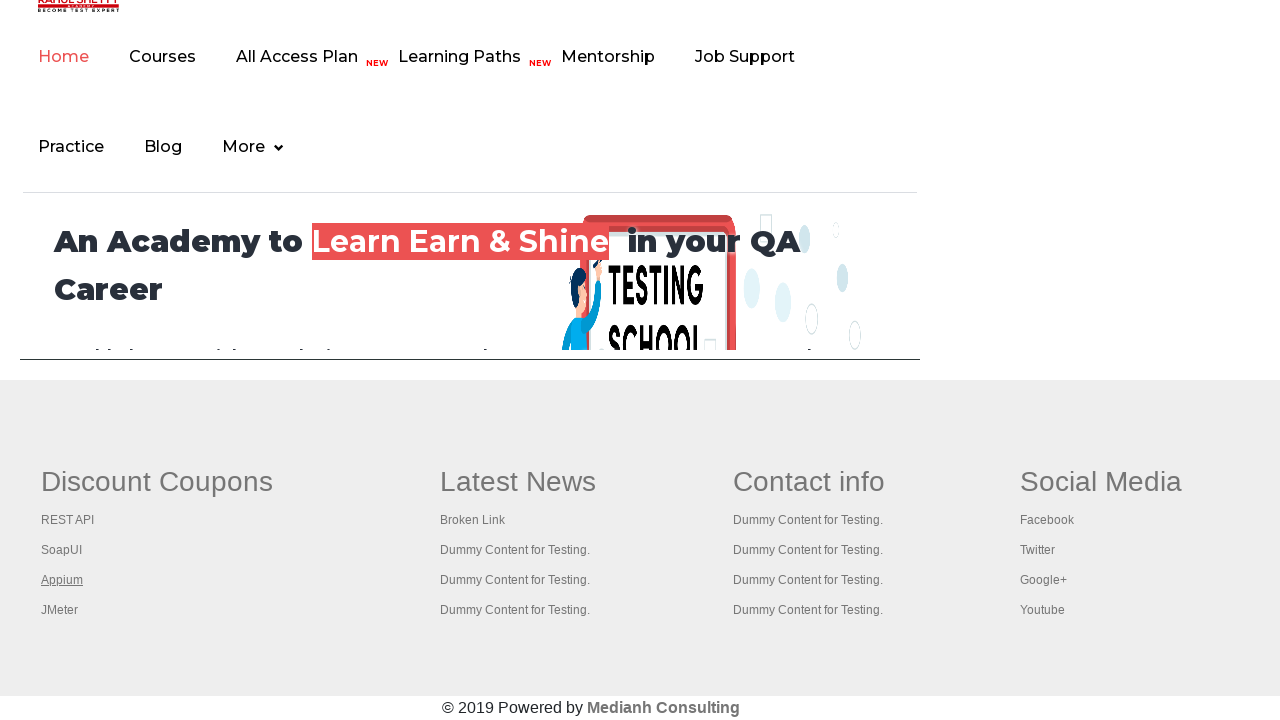

Opened link #4 in new tab using Ctrl+Click at (60, 610) on #gf-BIG >> xpath=//tbody/tr/td[1]/ul[1]//a >> nth=4
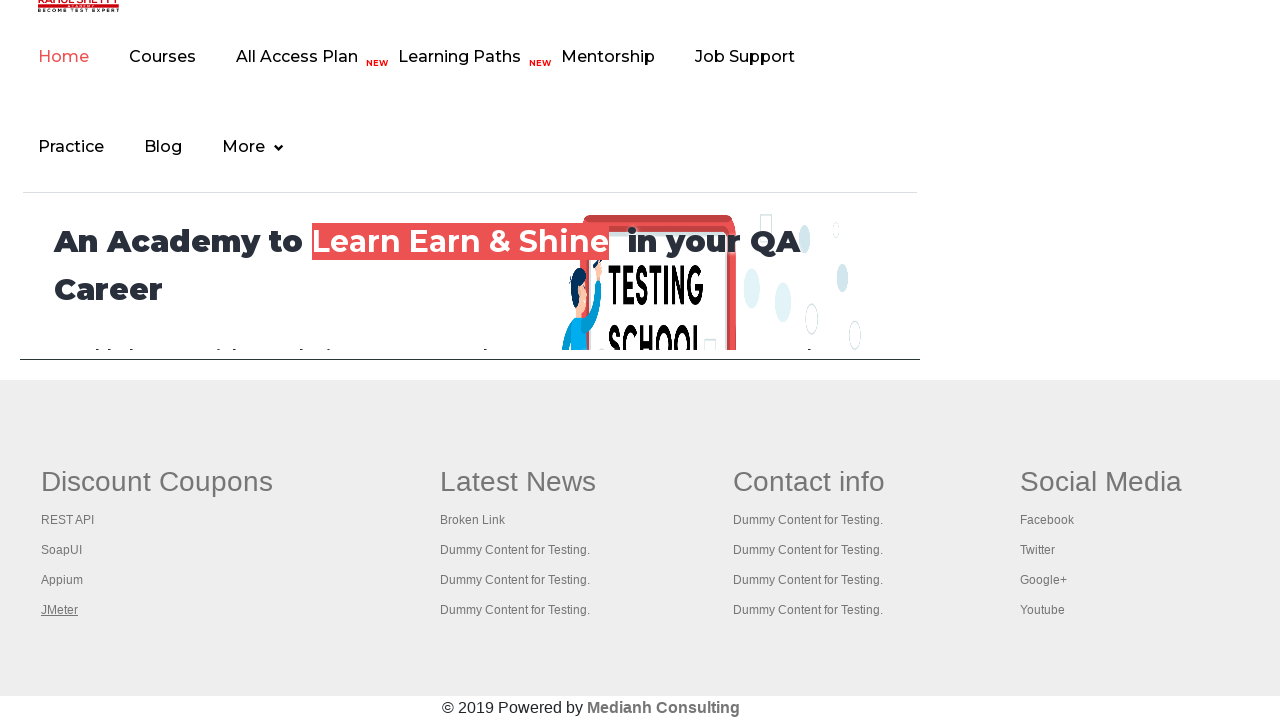

Waited 2 seconds for link #4 to load
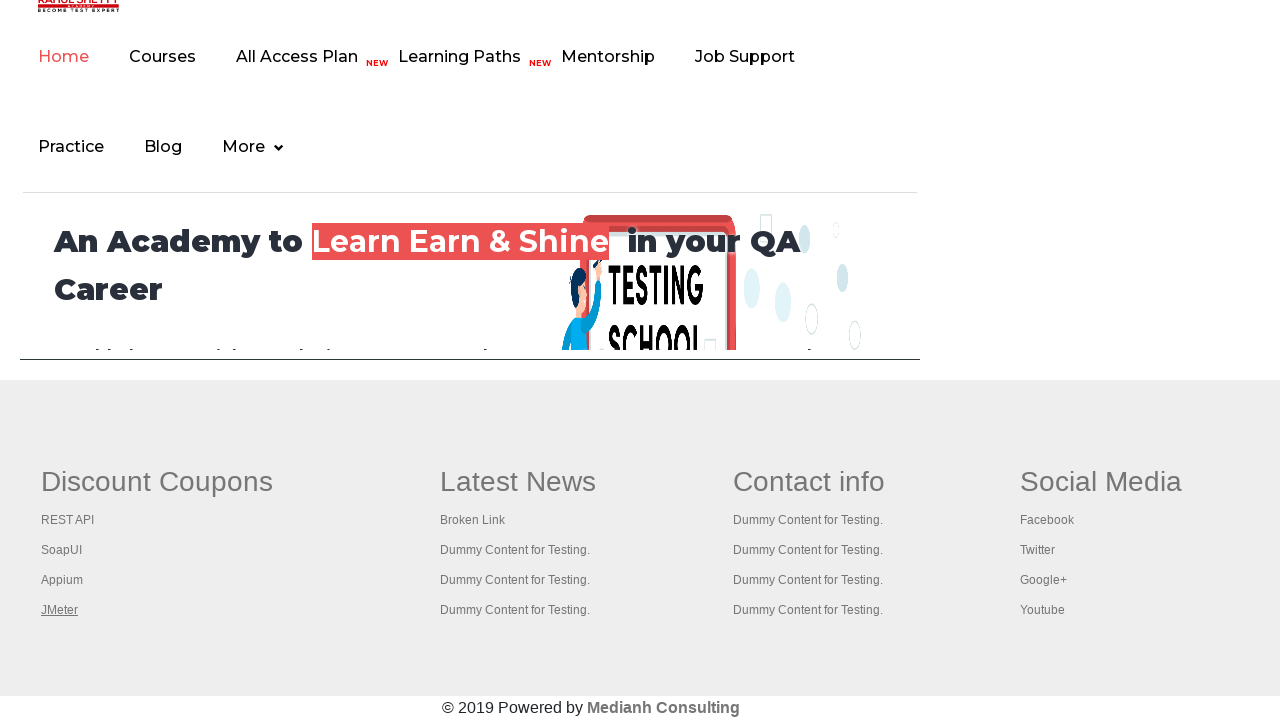

Retrieved all 5 pages/tabs from context
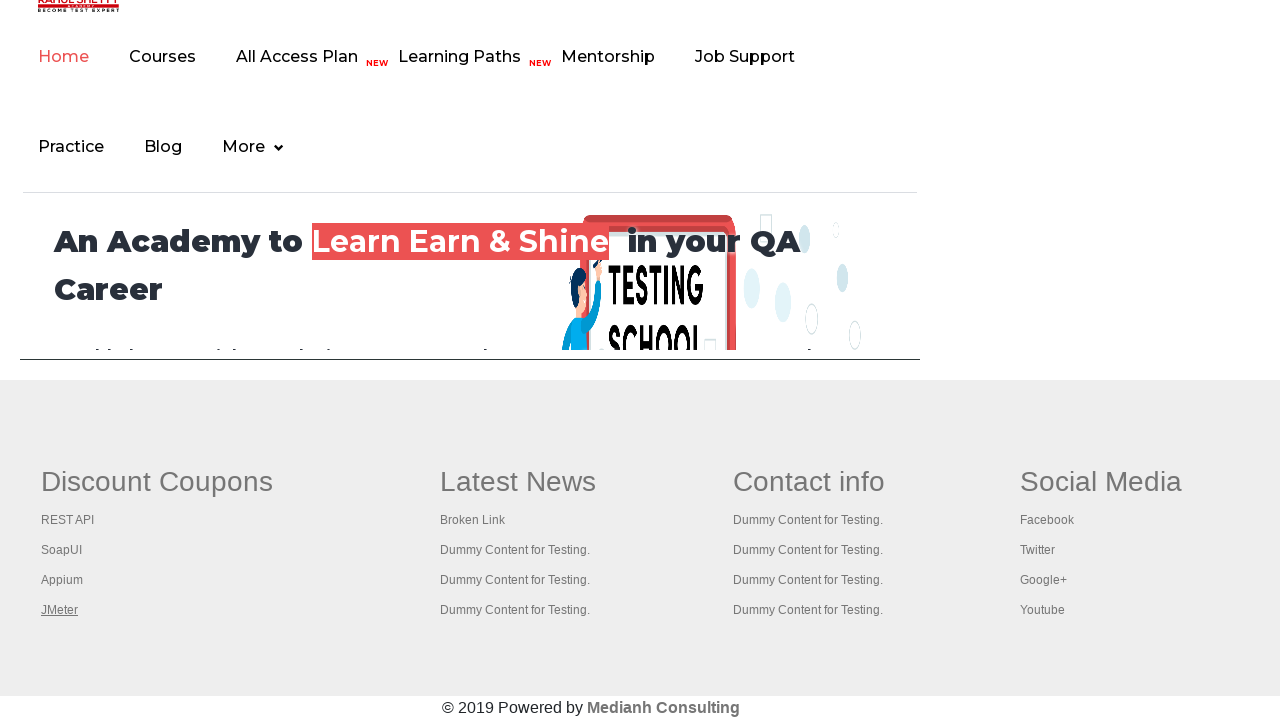

Brought a page/tab to front
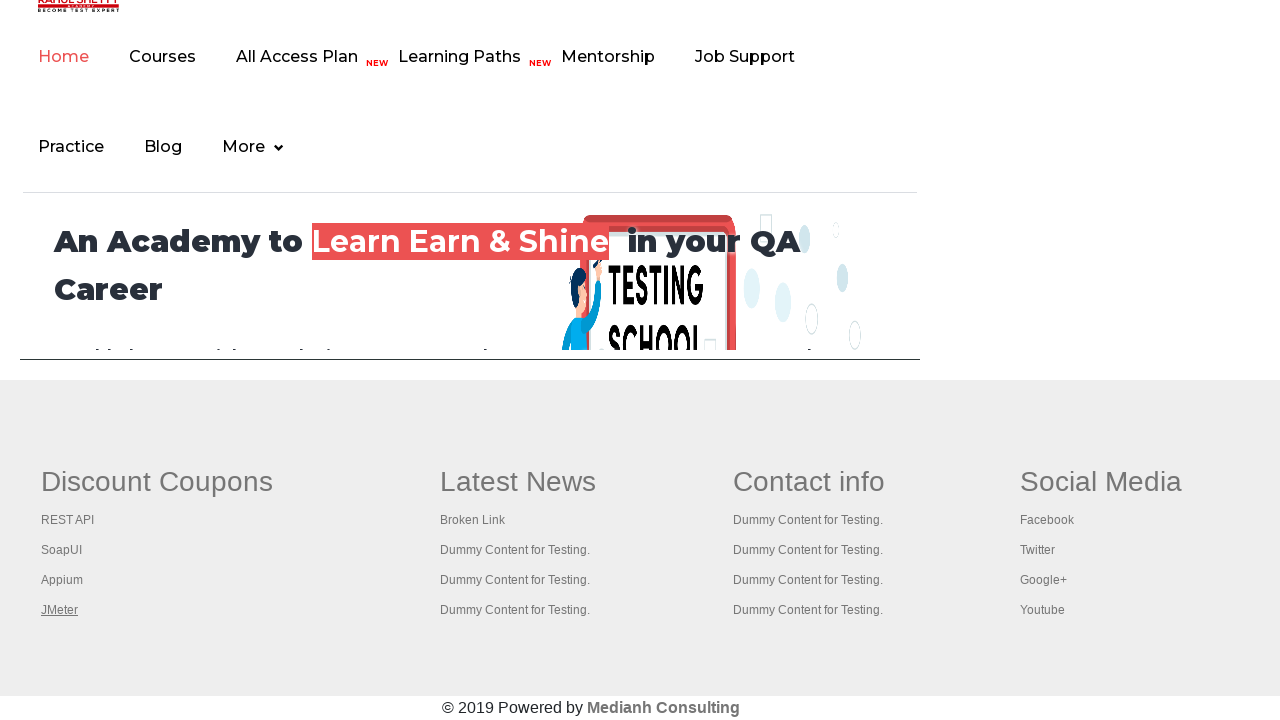

Verified page loaded with domcontentloaded state
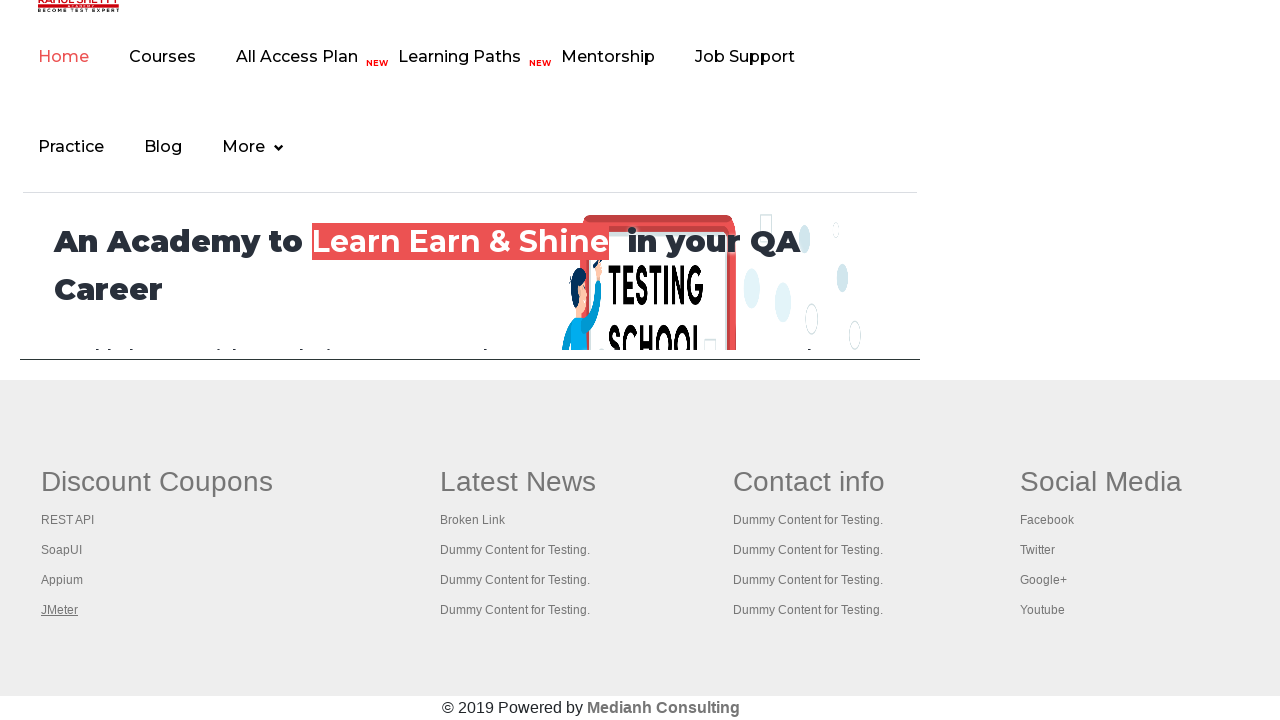

Brought a page/tab to front
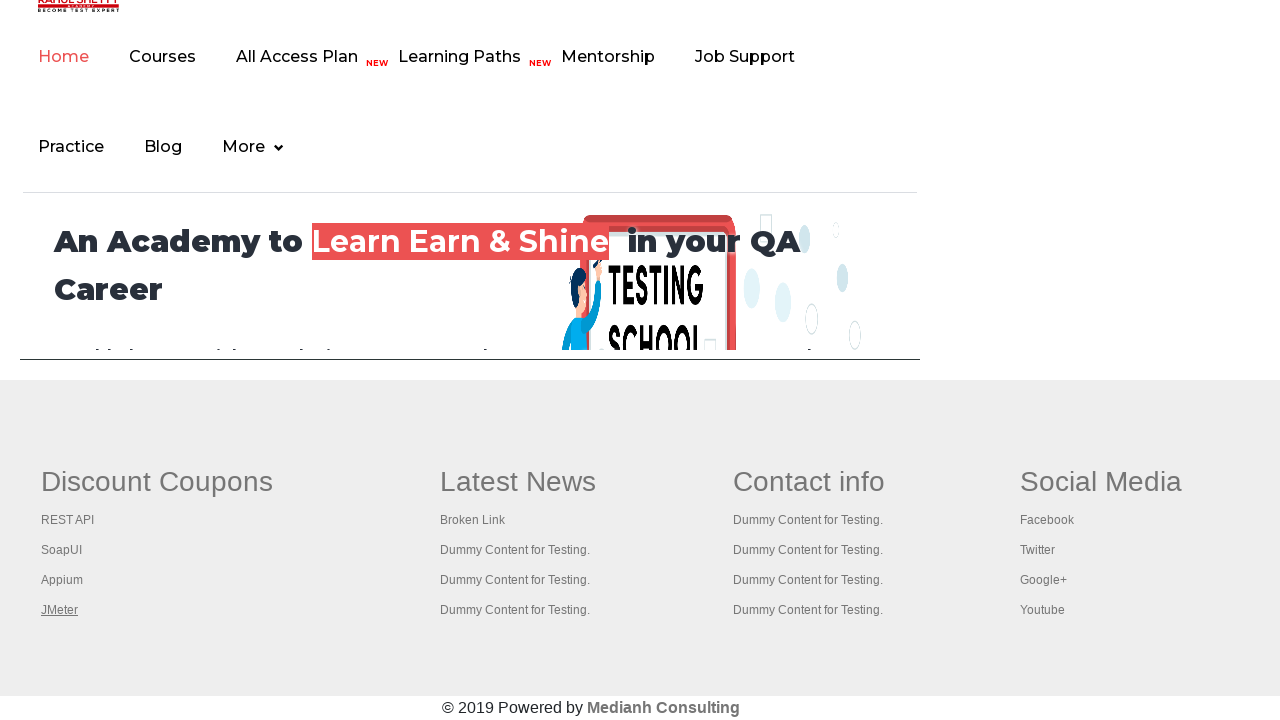

Verified page loaded with domcontentloaded state
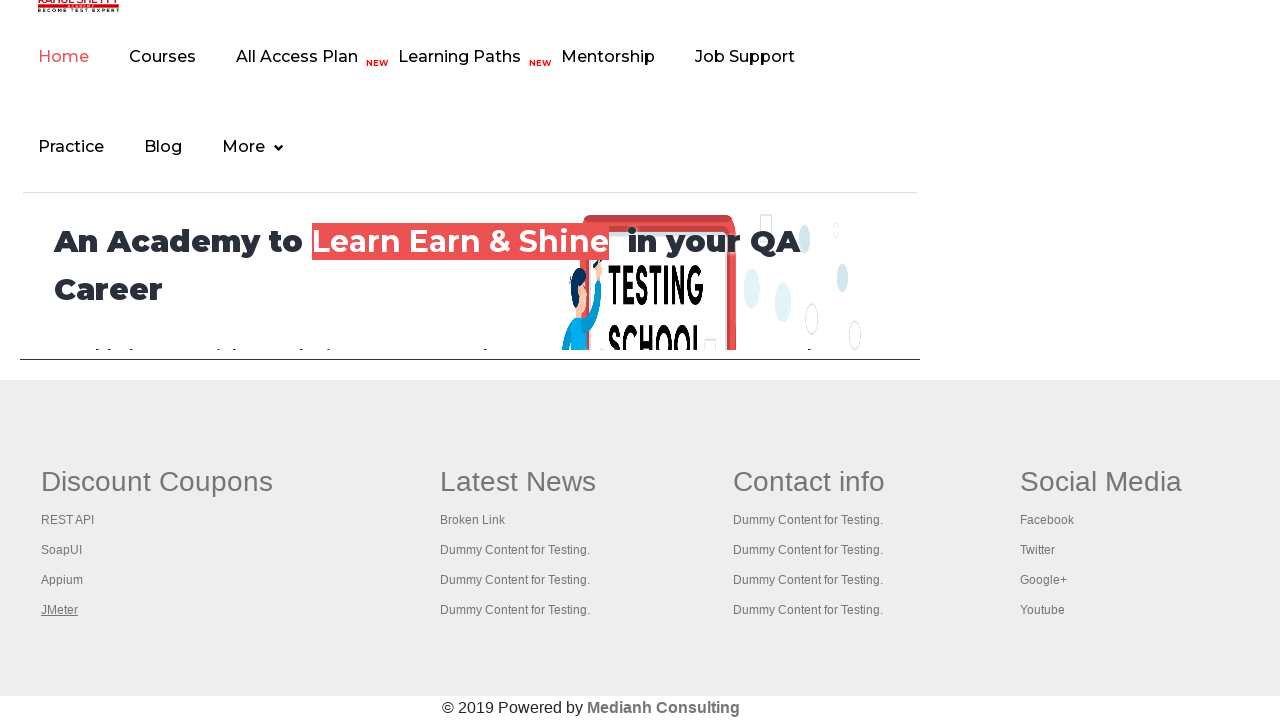

Brought a page/tab to front
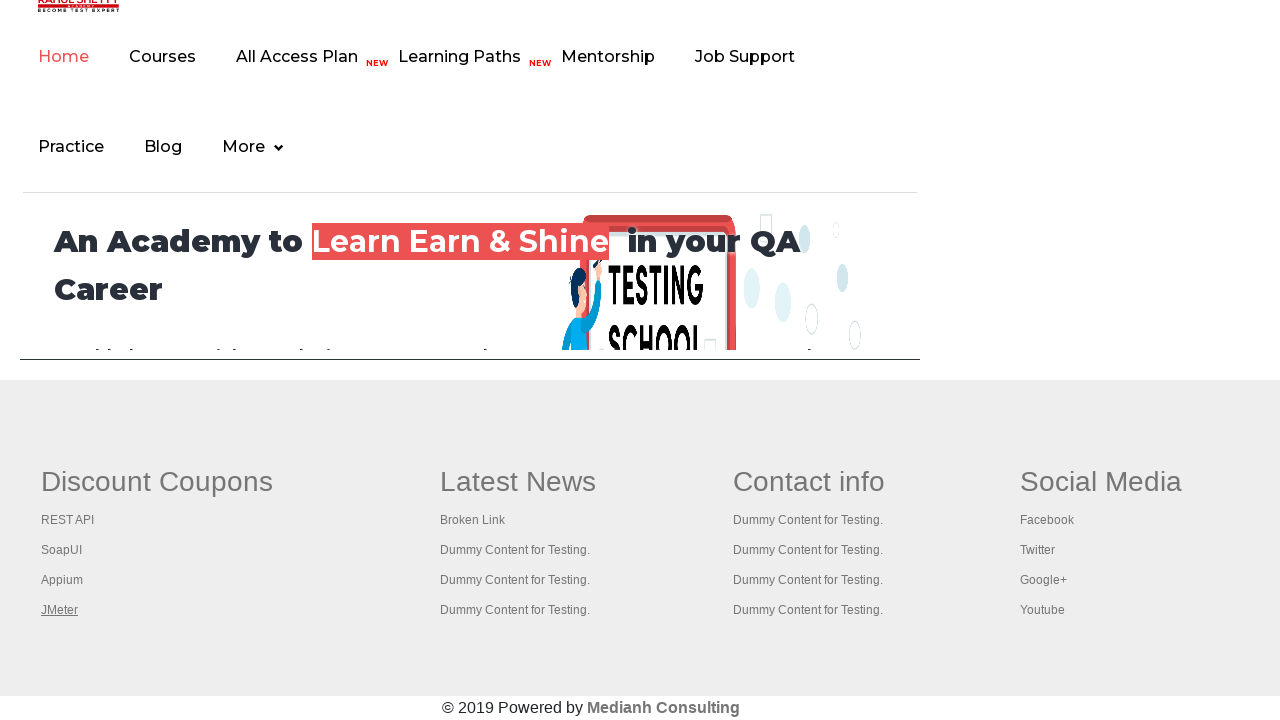

Verified page loaded with domcontentloaded state
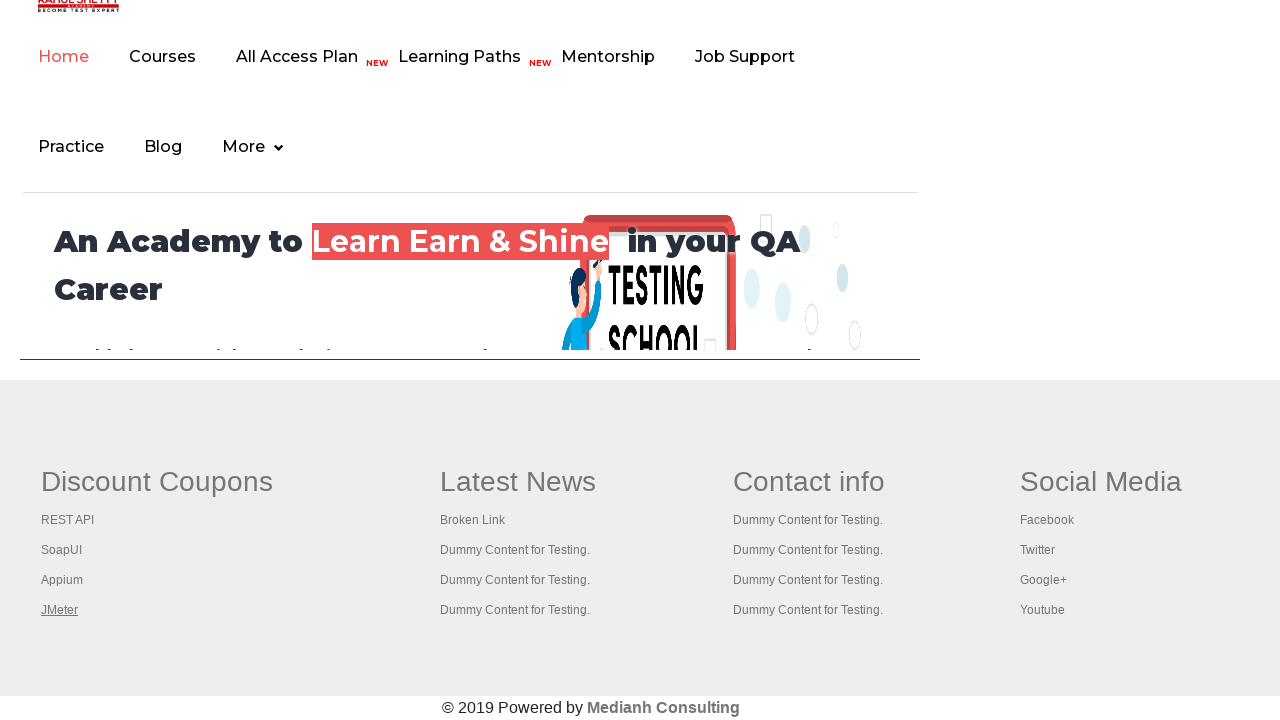

Brought a page/tab to front
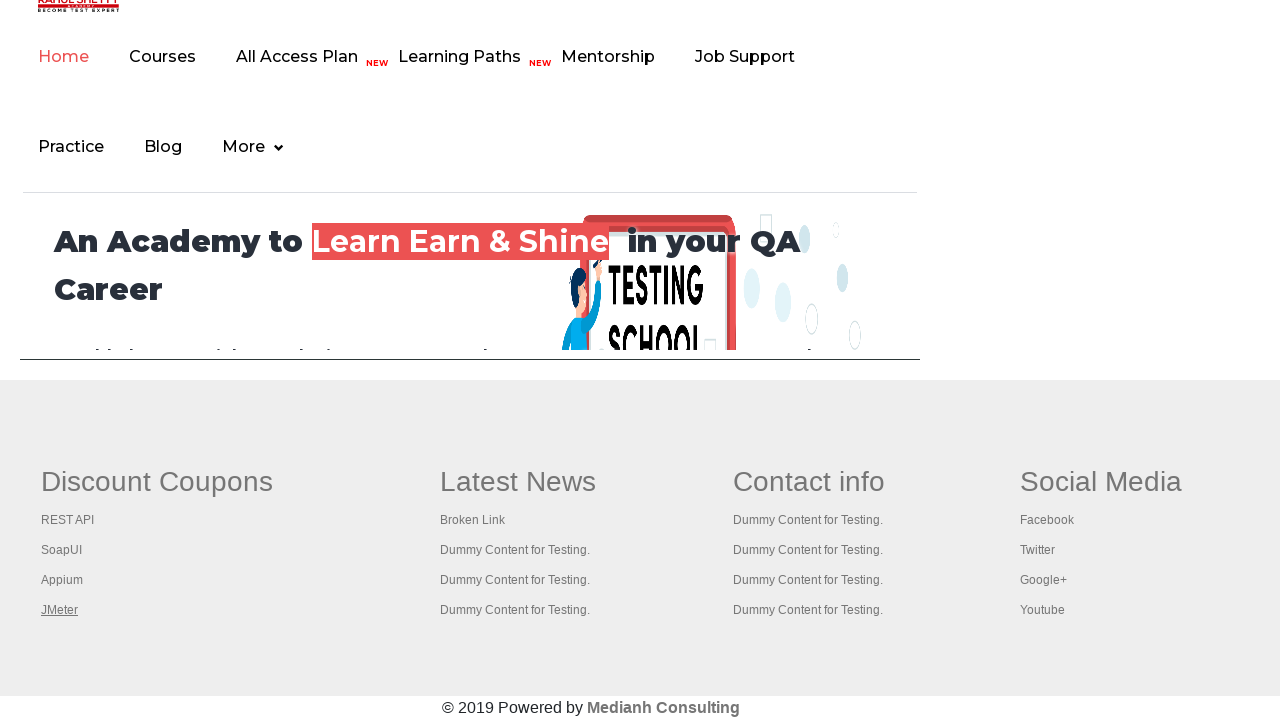

Verified page loaded with domcontentloaded state
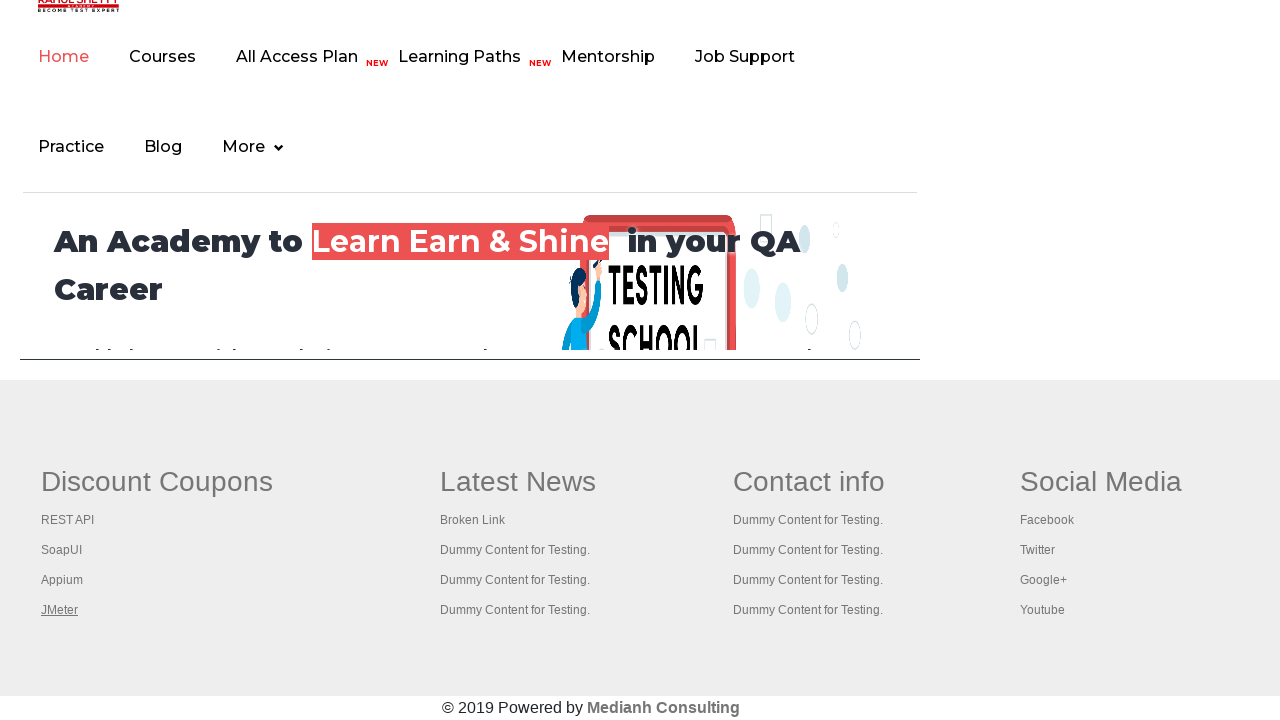

Brought a page/tab to front
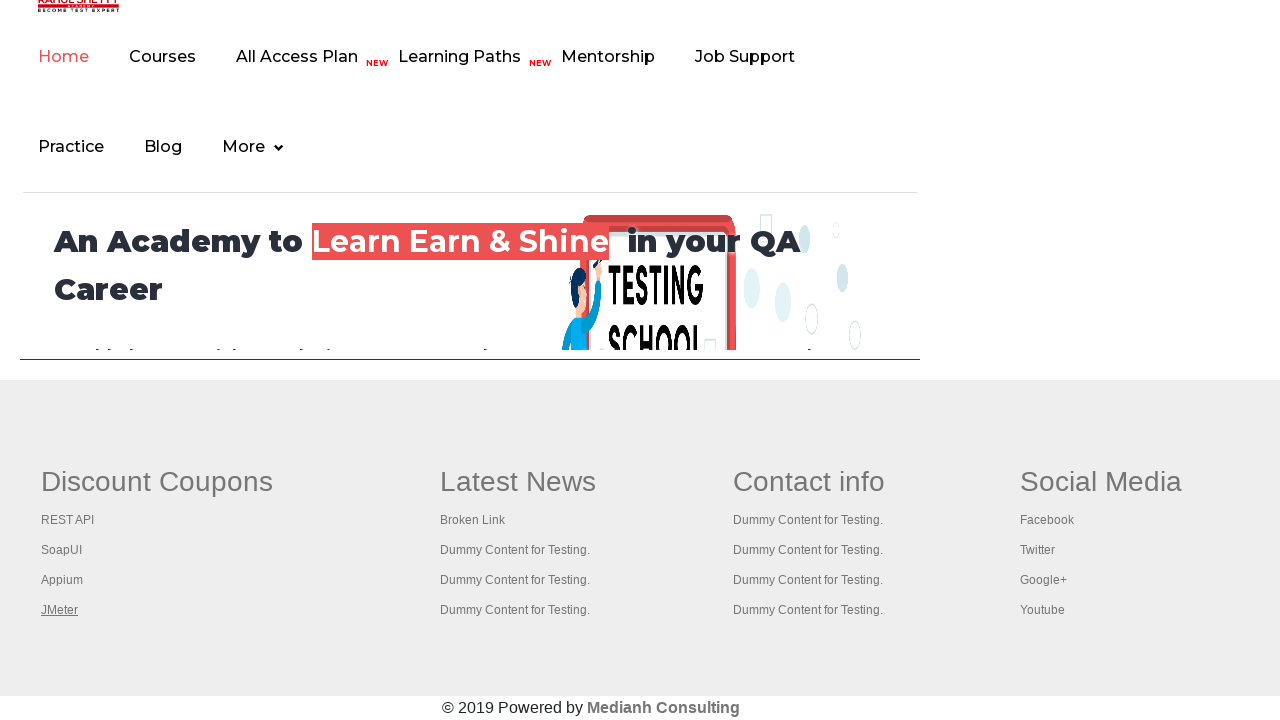

Verified page loaded with domcontentloaded state
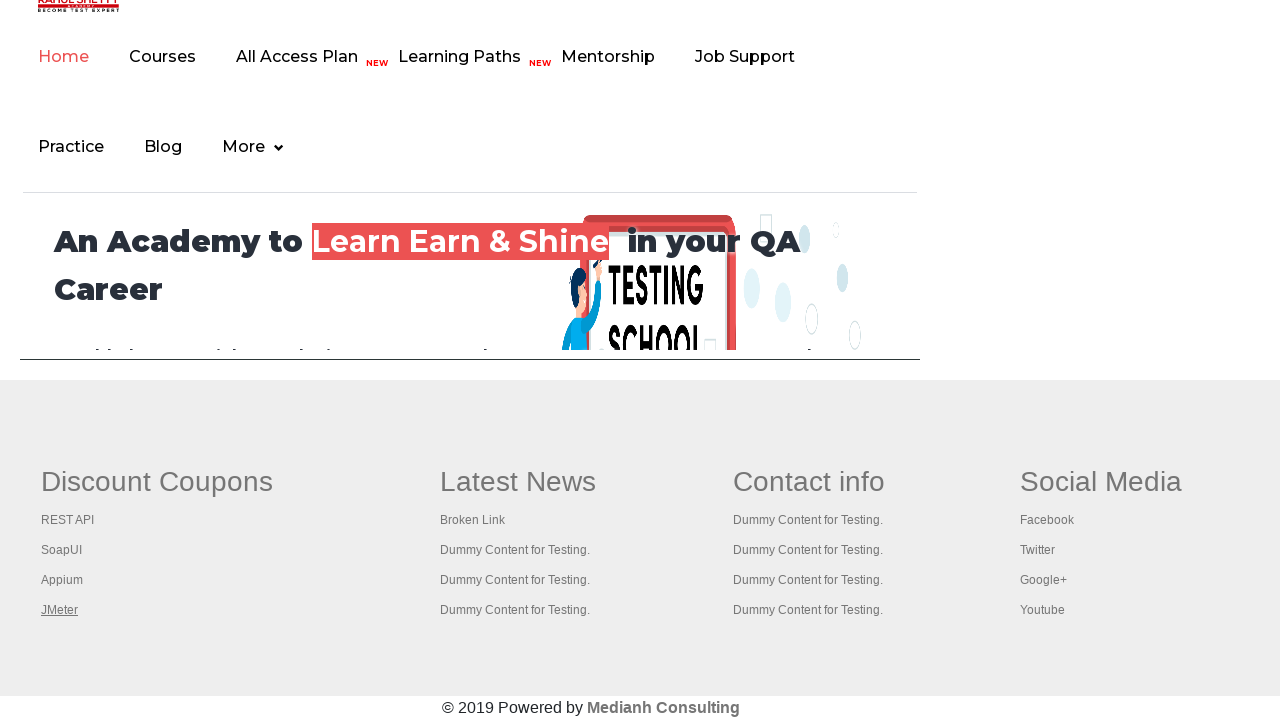

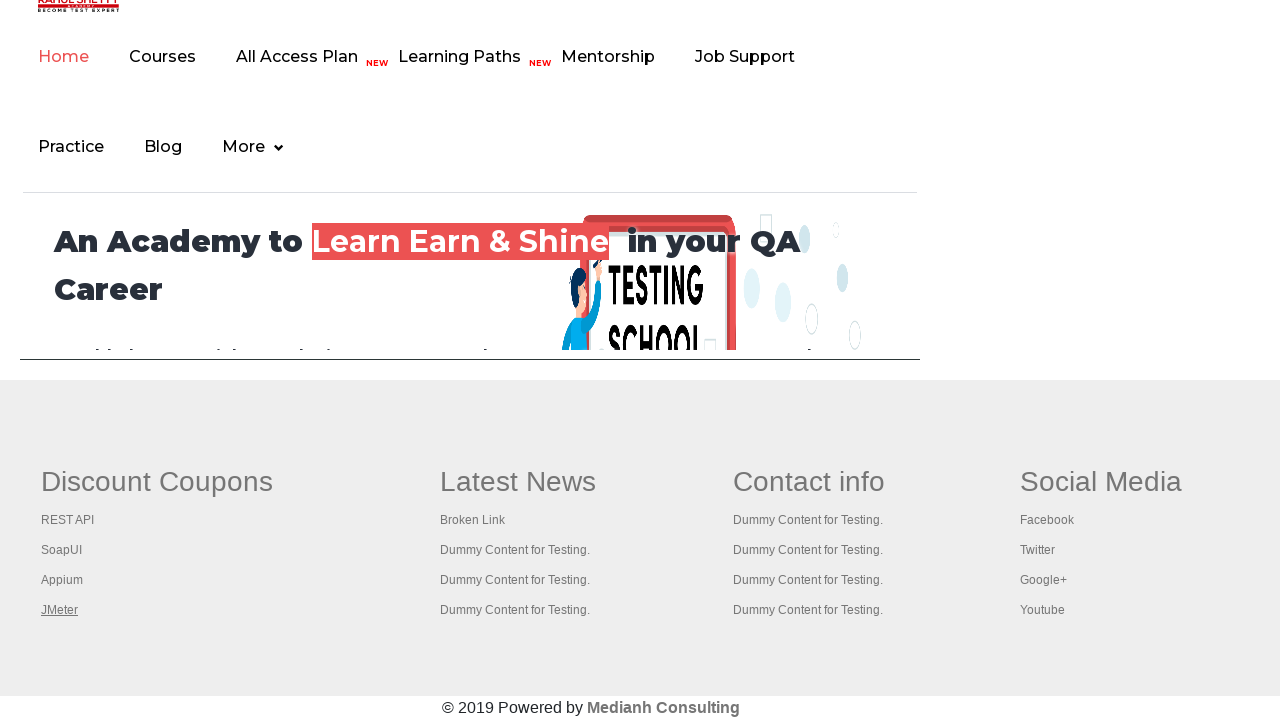